Tests that the Clear completed button displays correct text after marking a todo complete

Starting URL: https://demo.playwright.dev/todomvc

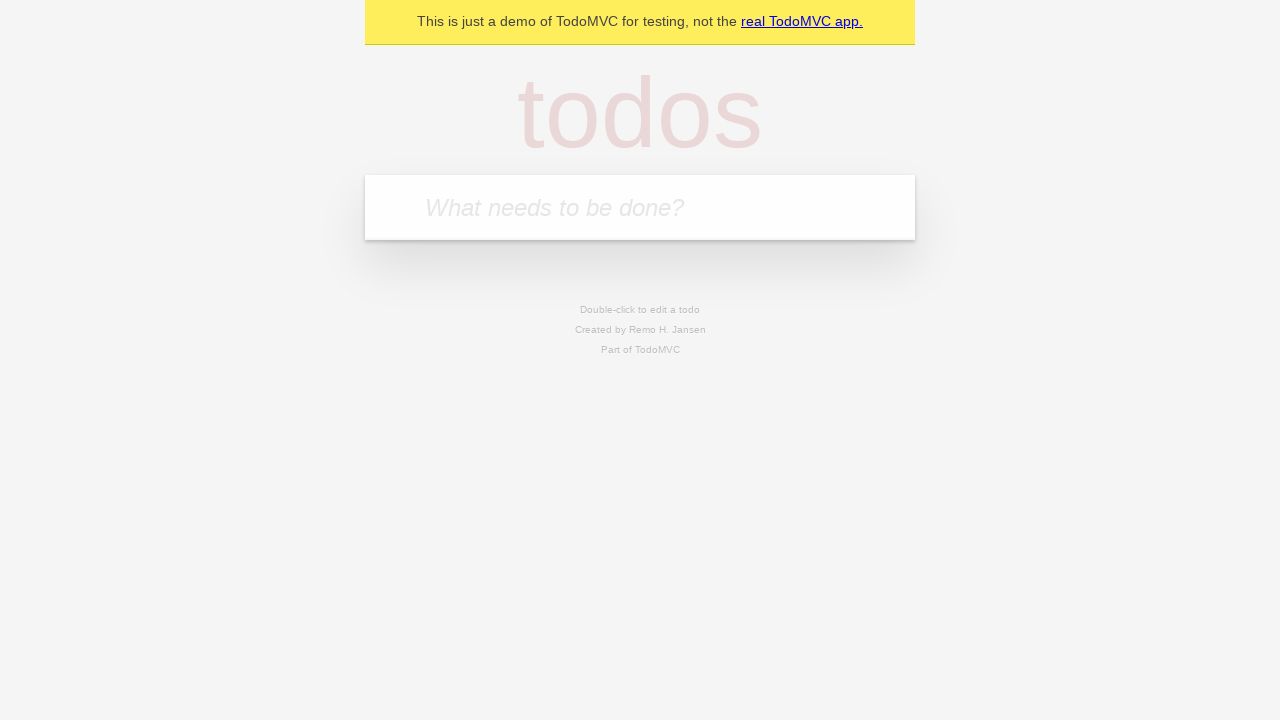

Filled first todo input with 'buy some cheese' on internal:attr=[placeholder="What needs to be done?"i]
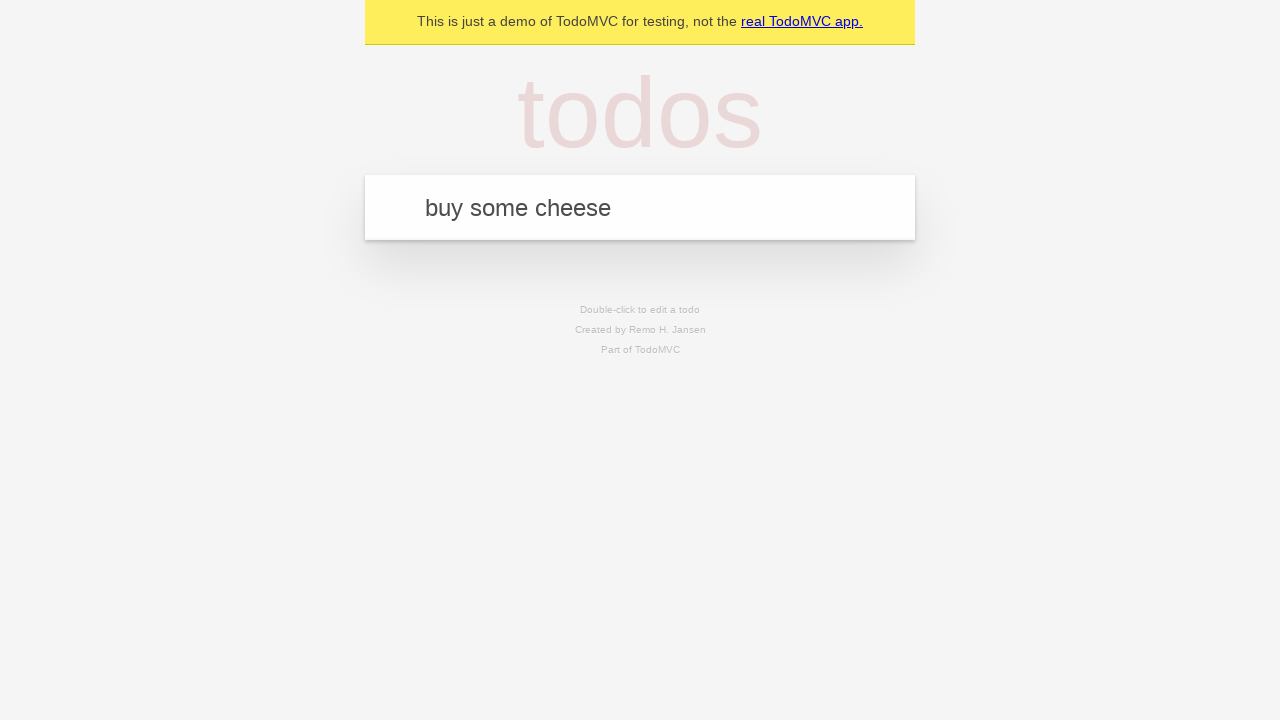

Pressed Enter to create first todo on internal:attr=[placeholder="What needs to be done?"i]
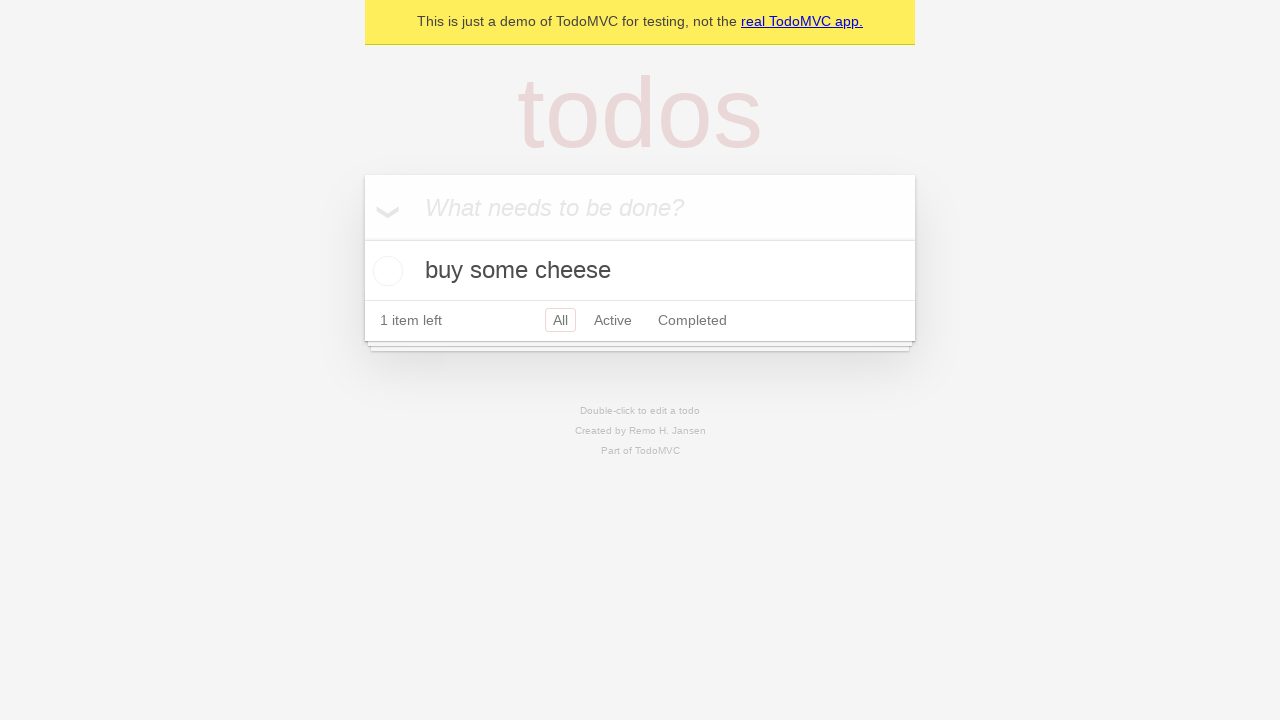

Filled second todo input with 'feed the cat' on internal:attr=[placeholder="What needs to be done?"i]
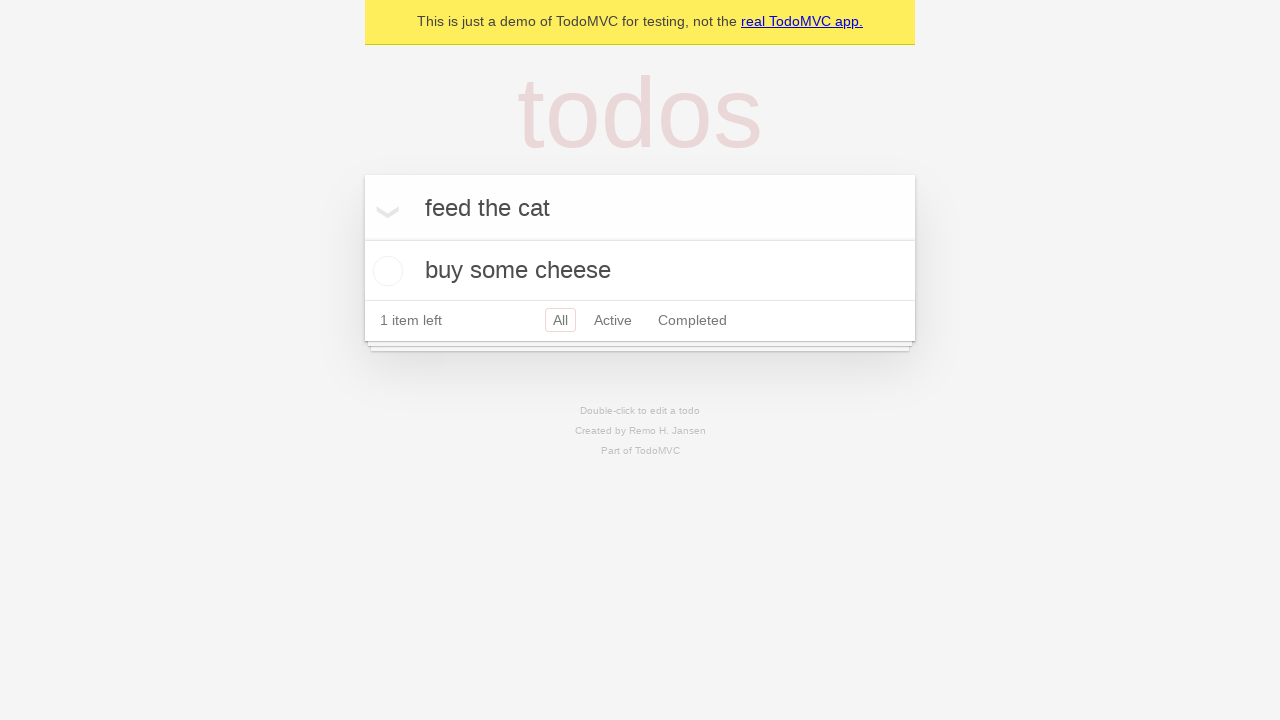

Pressed Enter to create second todo on internal:attr=[placeholder="What needs to be done?"i]
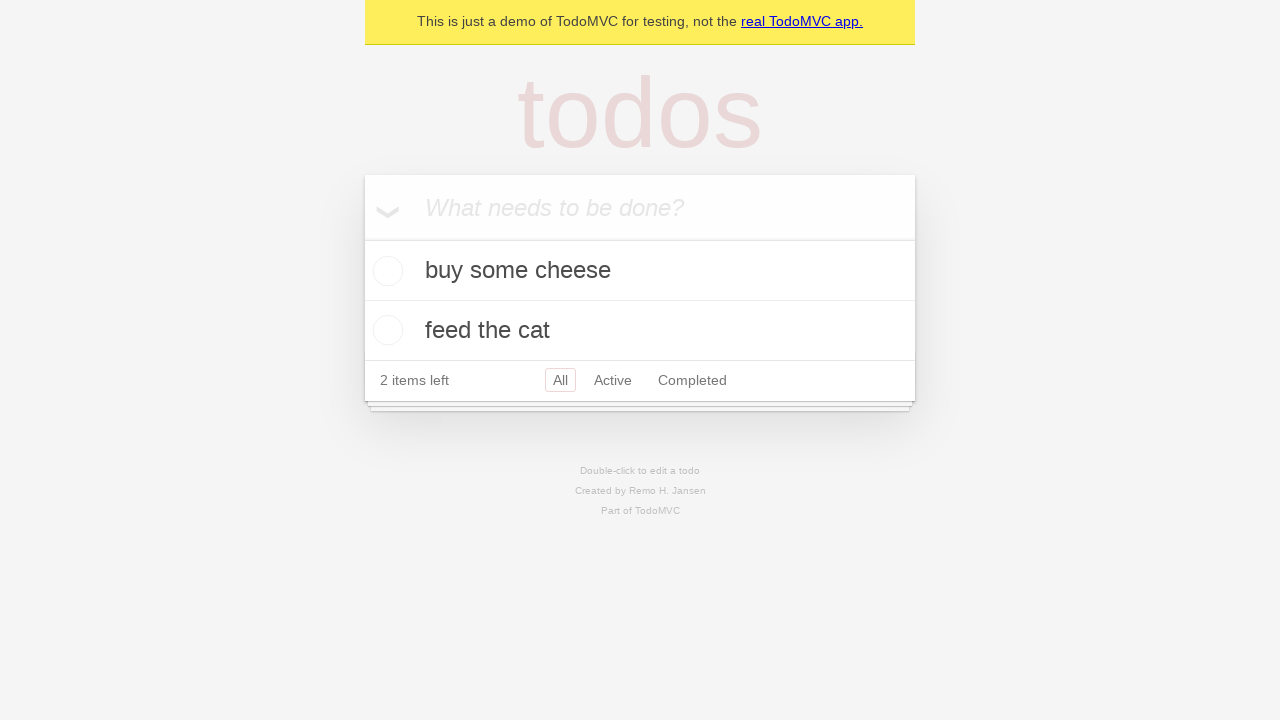

Filled third todo input with 'book a doctors appointment' on internal:attr=[placeholder="What needs to be done?"i]
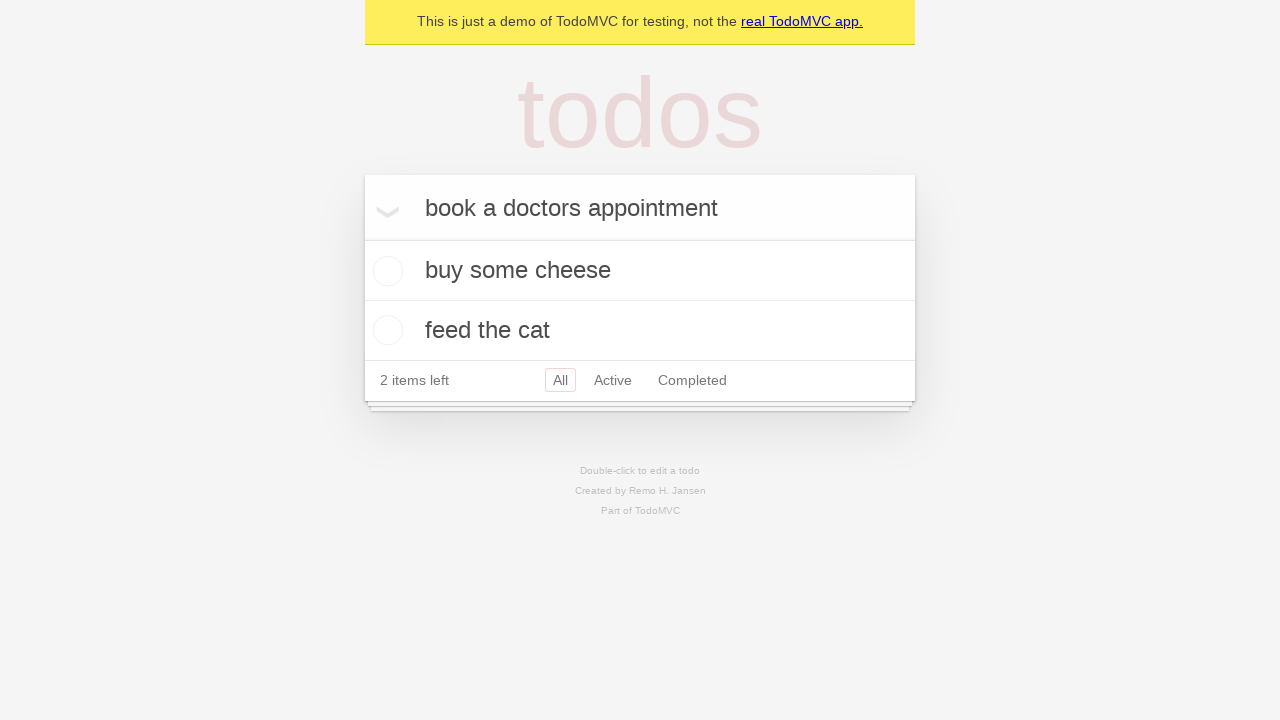

Pressed Enter to create third todo on internal:attr=[placeholder="What needs to be done?"i]
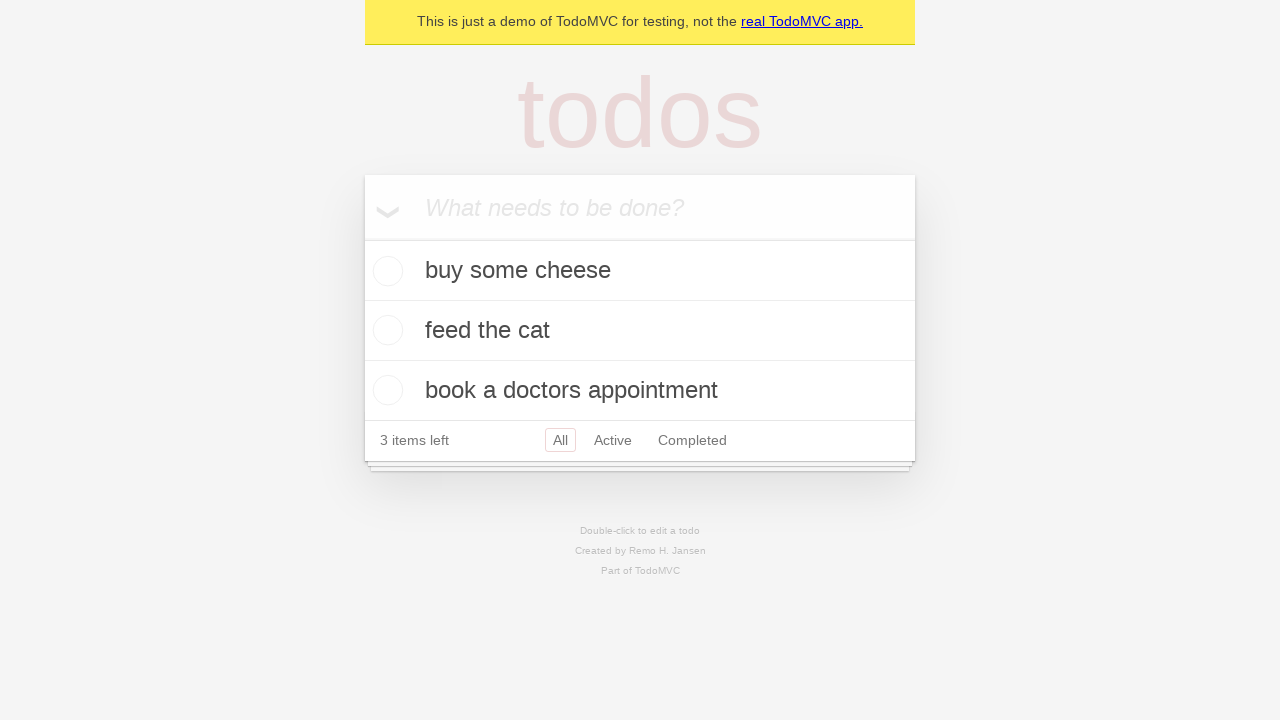

Checked the first todo as completed at (385, 271) on .todo-list li .toggle >> nth=0
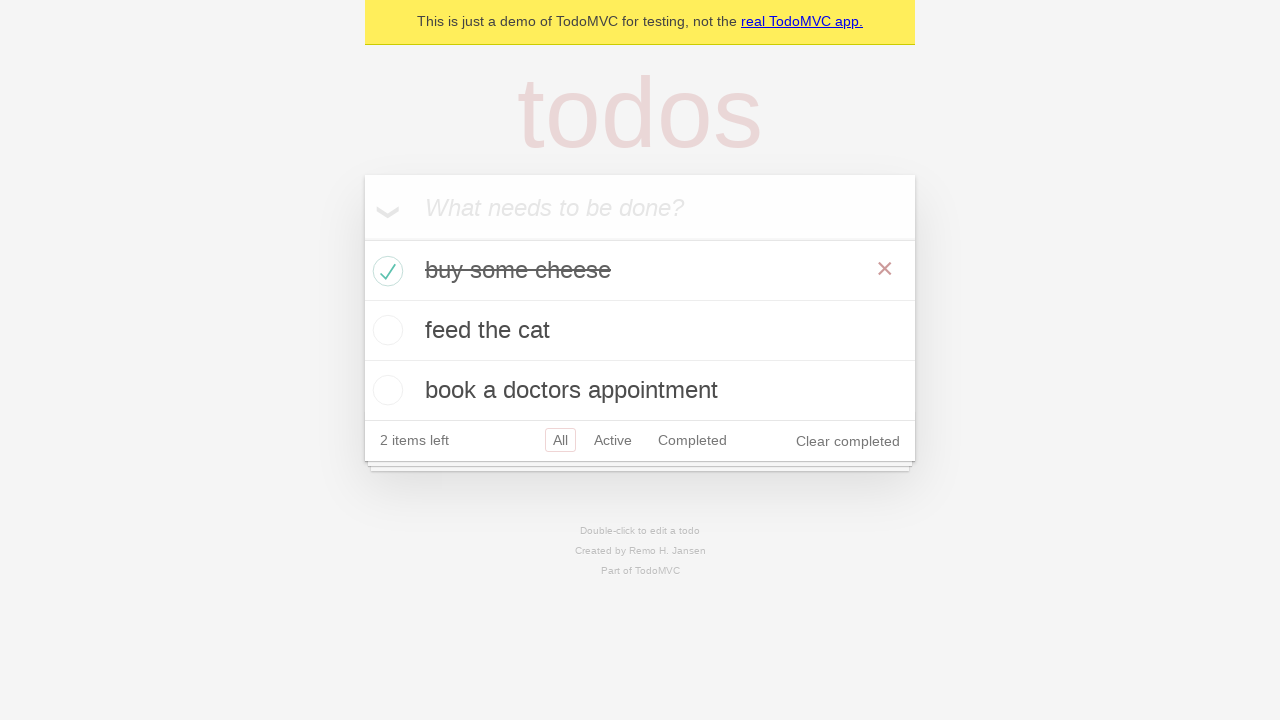

Clear completed button is now visible after marking todo complete
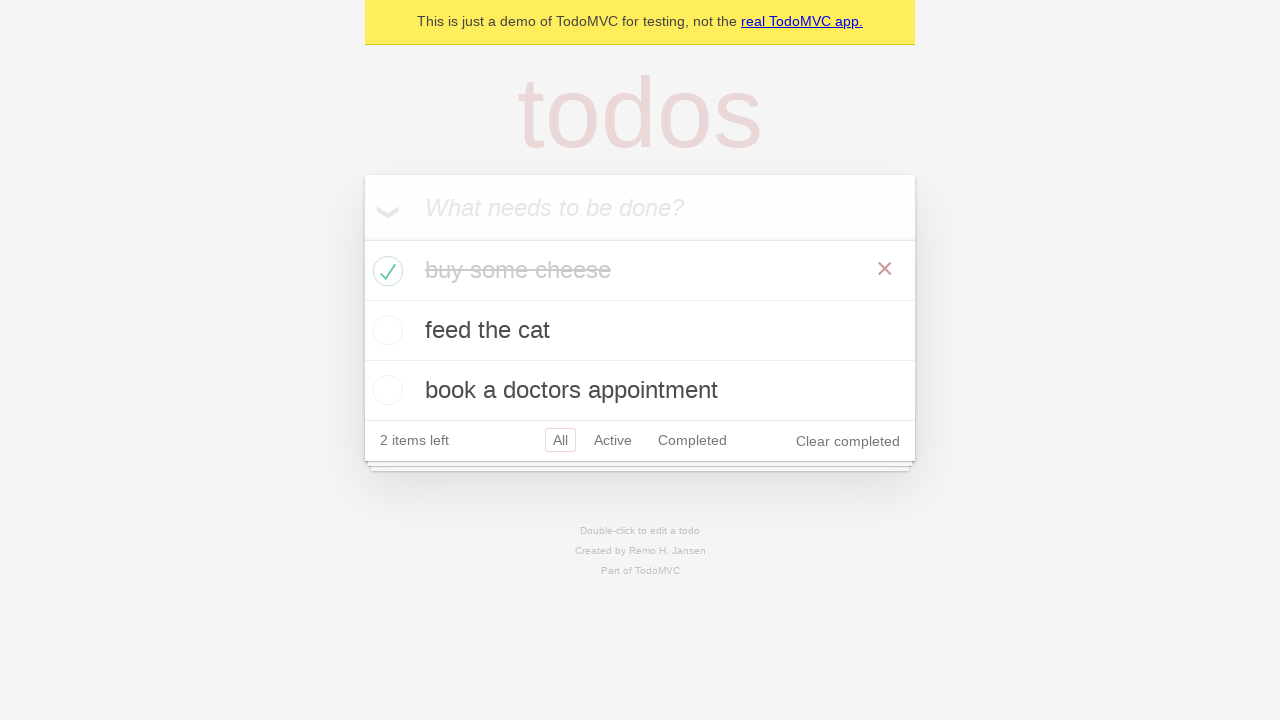

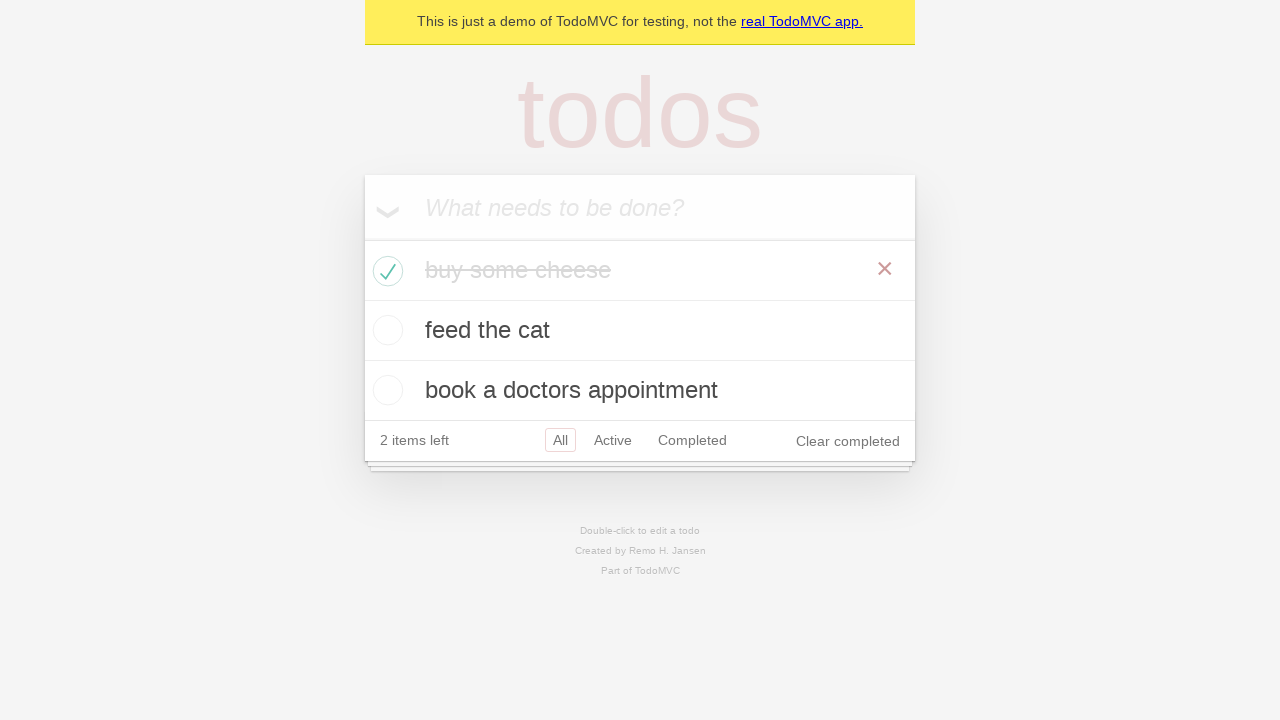